Tests the add/remove elements functionality by clicking an "Add Element" button to create a new element, then clicking the "Delete" button to remove it

Starting URL: https://the-internet.herokuapp.com/add_remove_elements/

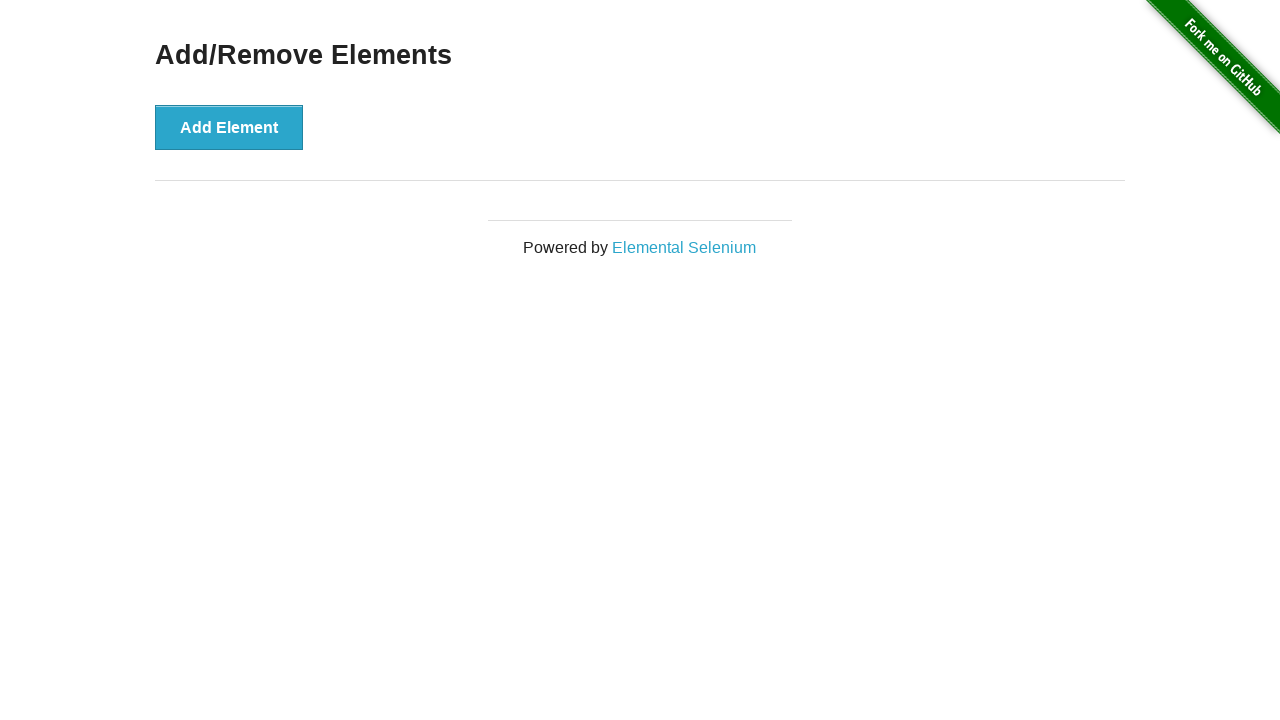

Clicked the 'Add Element' button to create a new element at (229, 127) on button[onclick='addElement()']
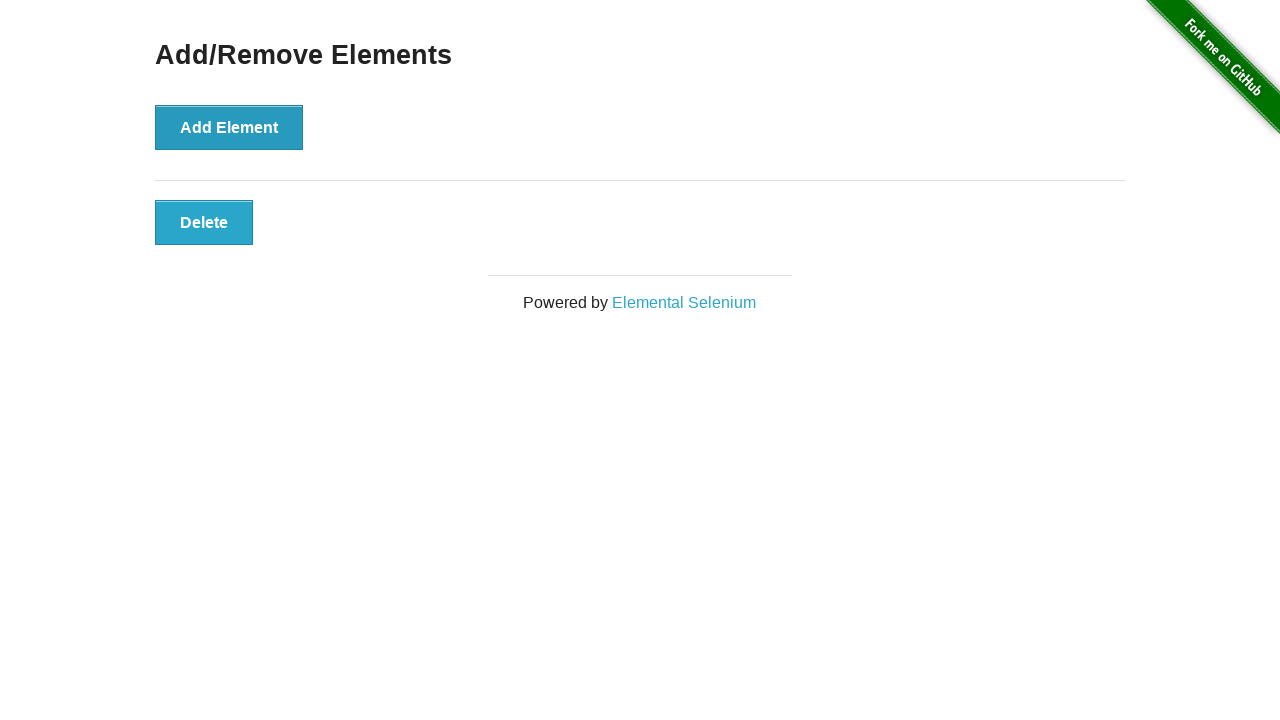

Clicked the 'Delete' button to remove the added element at (204, 222) on button[onclick='deleteElement()']
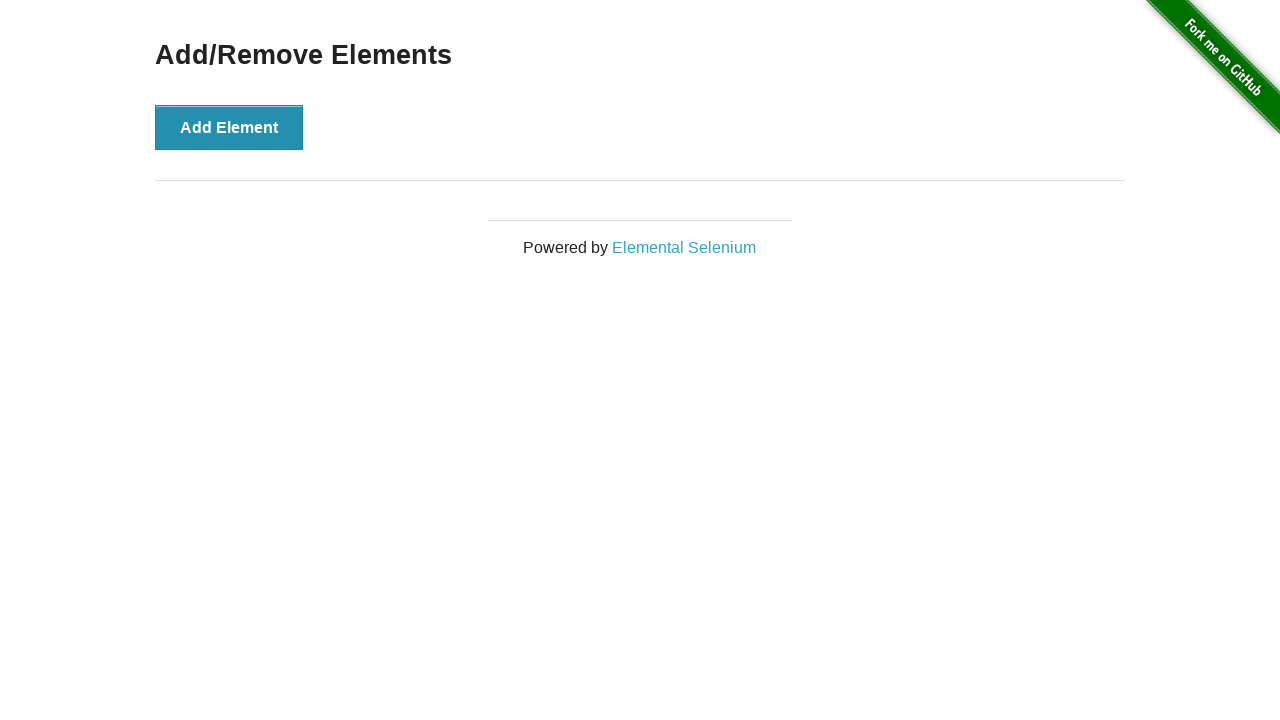

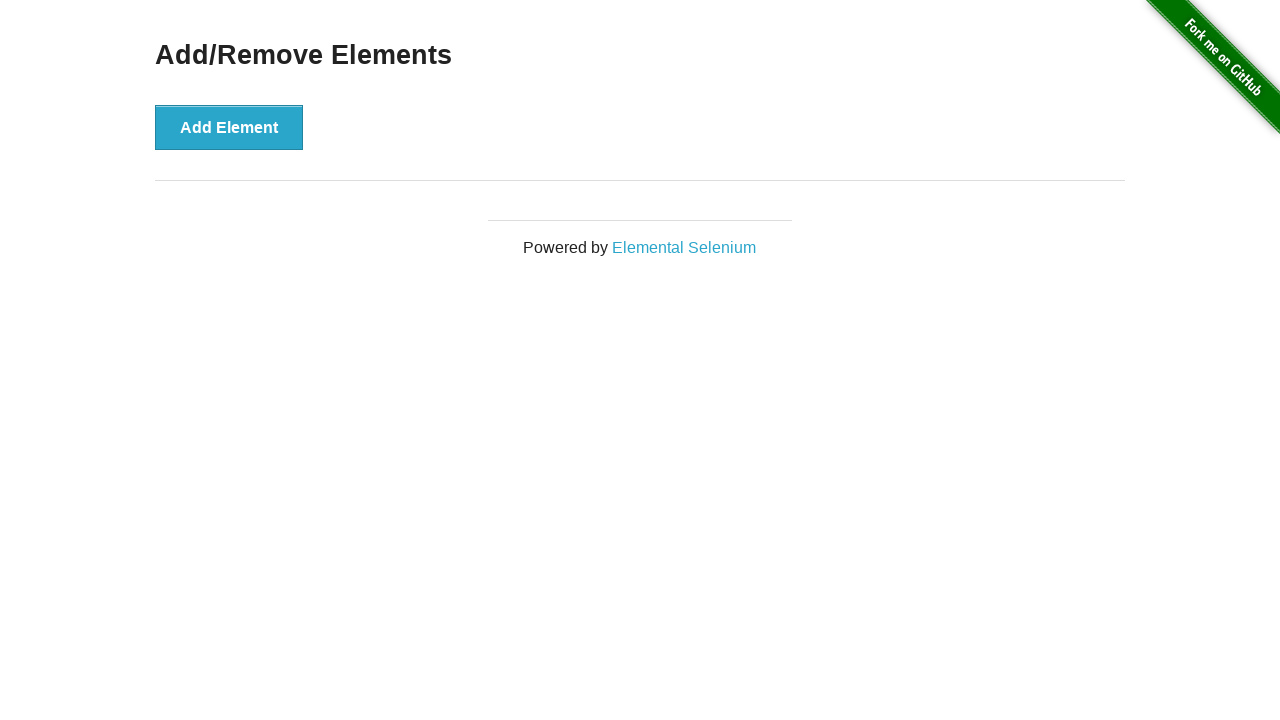